Tests editing a todo item by double-clicking, typing new text, and pressing Enter

Starting URL: http://todomvc.com/examples/typescript-angular

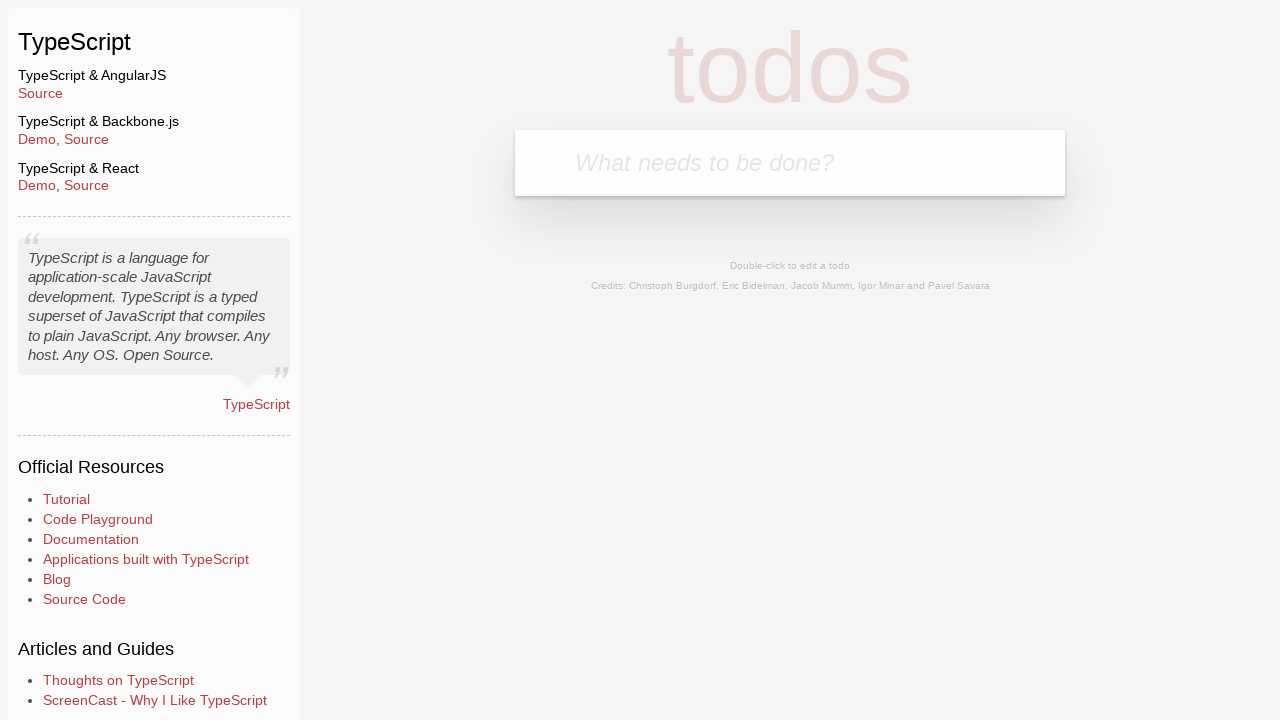

Filled input field with 'edit' to create a new todo on body > section > header > form > input
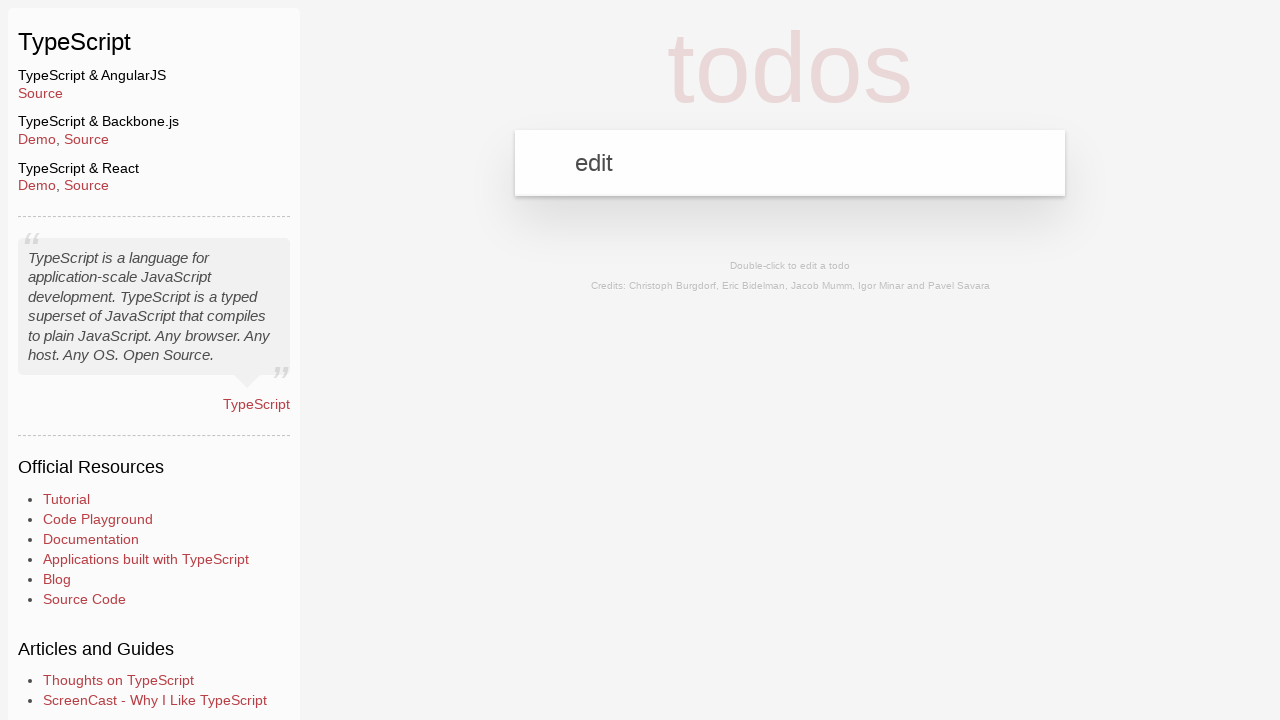

Pressed Enter to confirm todo creation on body > section > header > form > input
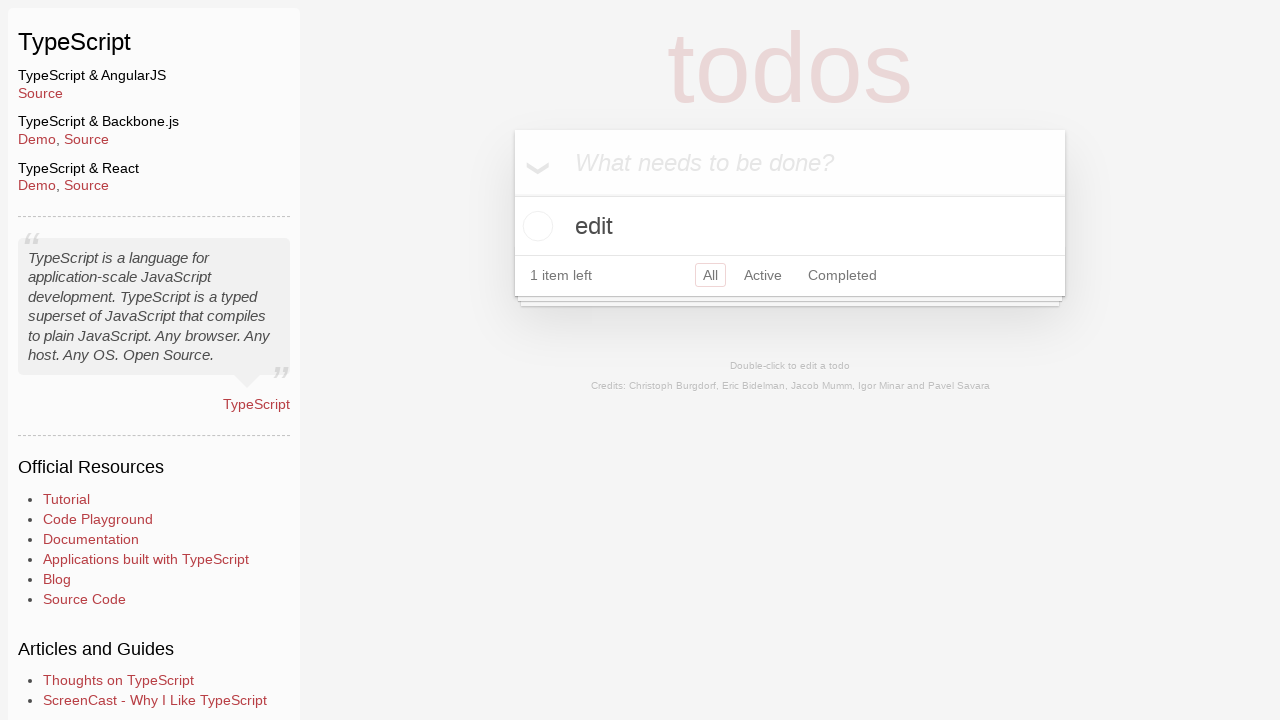

Double-clicked todo item to enter edit mode at (790, 226) on body > section > section > ul > li > div > label
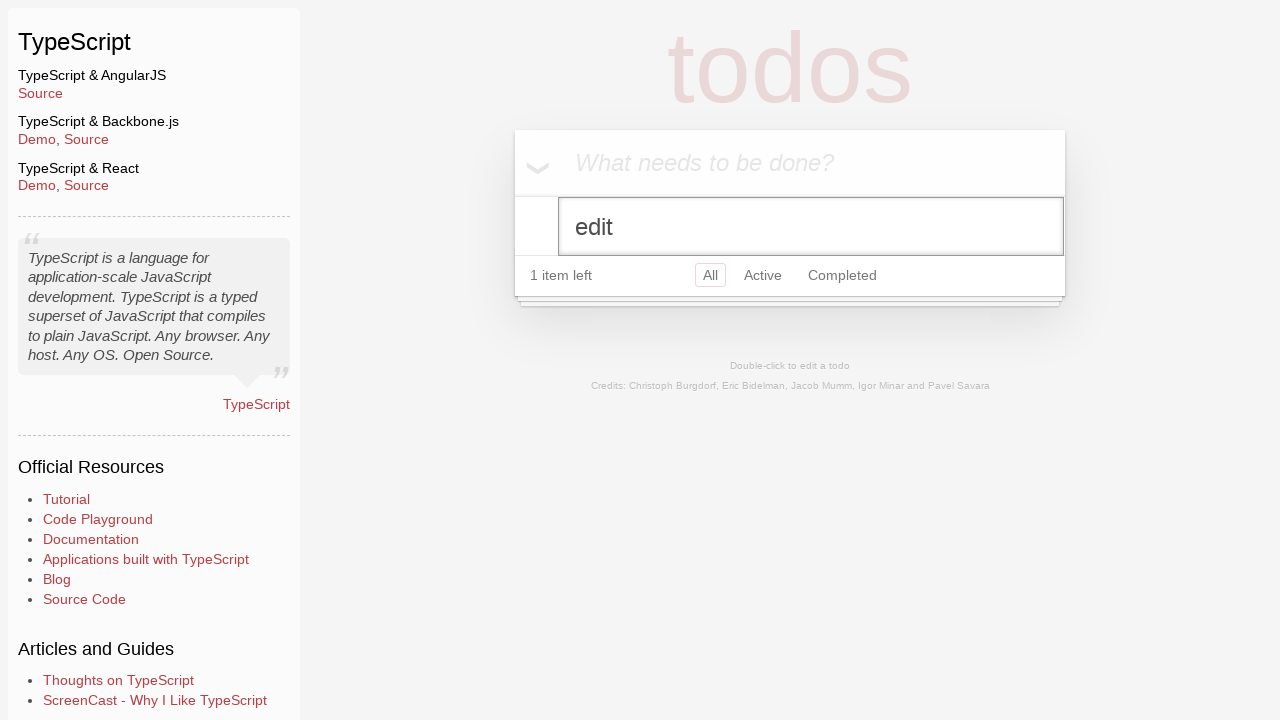

Pressed End key to move cursor to end of input on body > section > section > ul > li:nth-child(1) > form > input
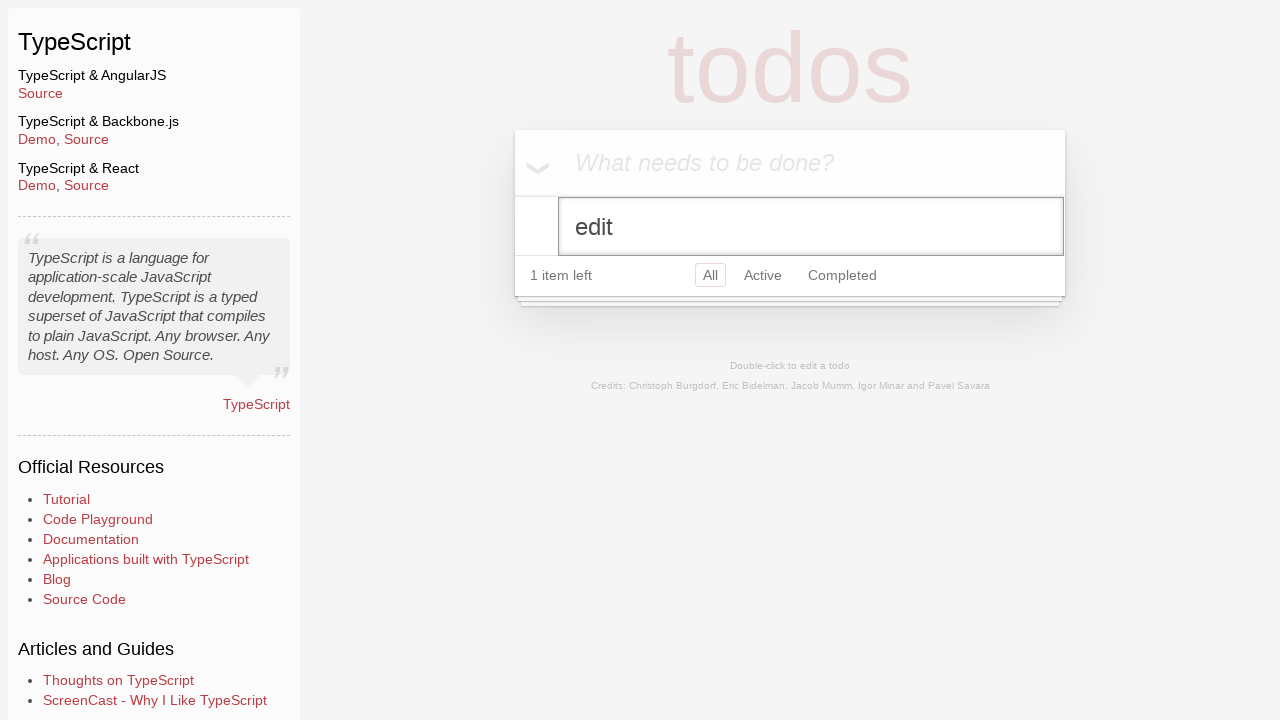

Typed 'demo' to append text to the todo item on body > section > section > ul > li:nth-child(1) > form > input
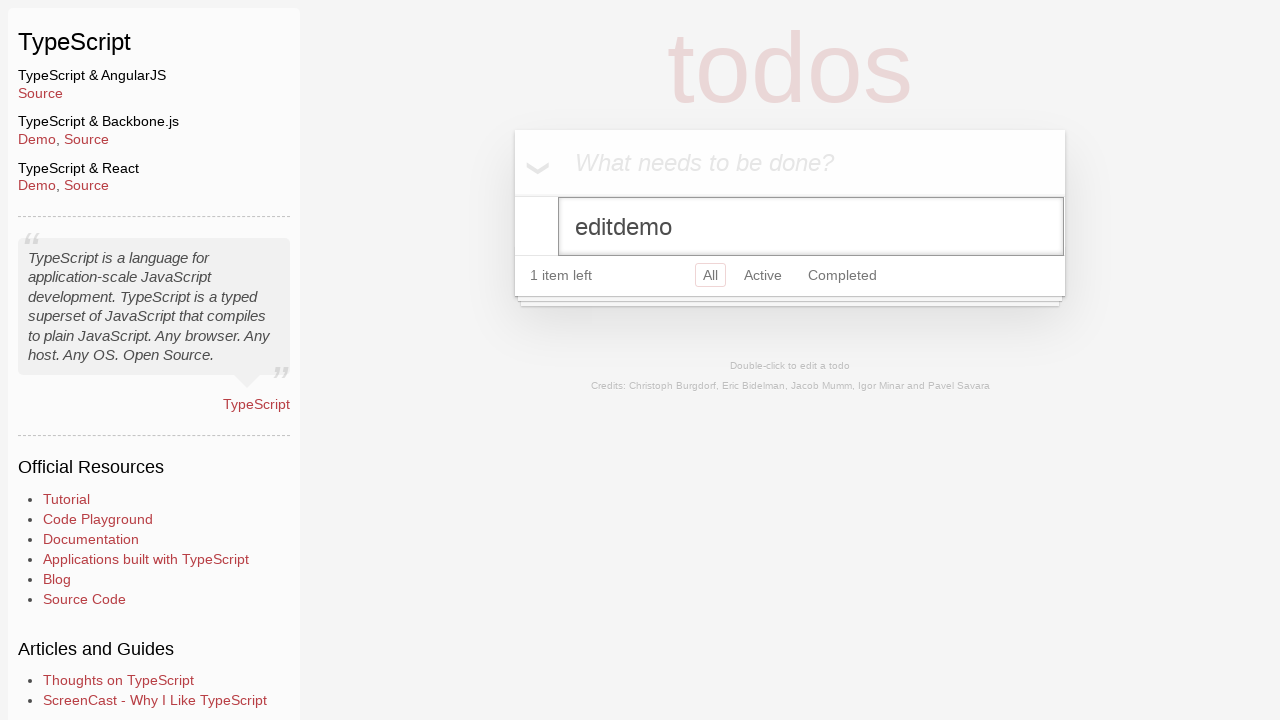

Pressed Enter to confirm todo edit on body > section > section > ul > li:nth-child(1) > form > input
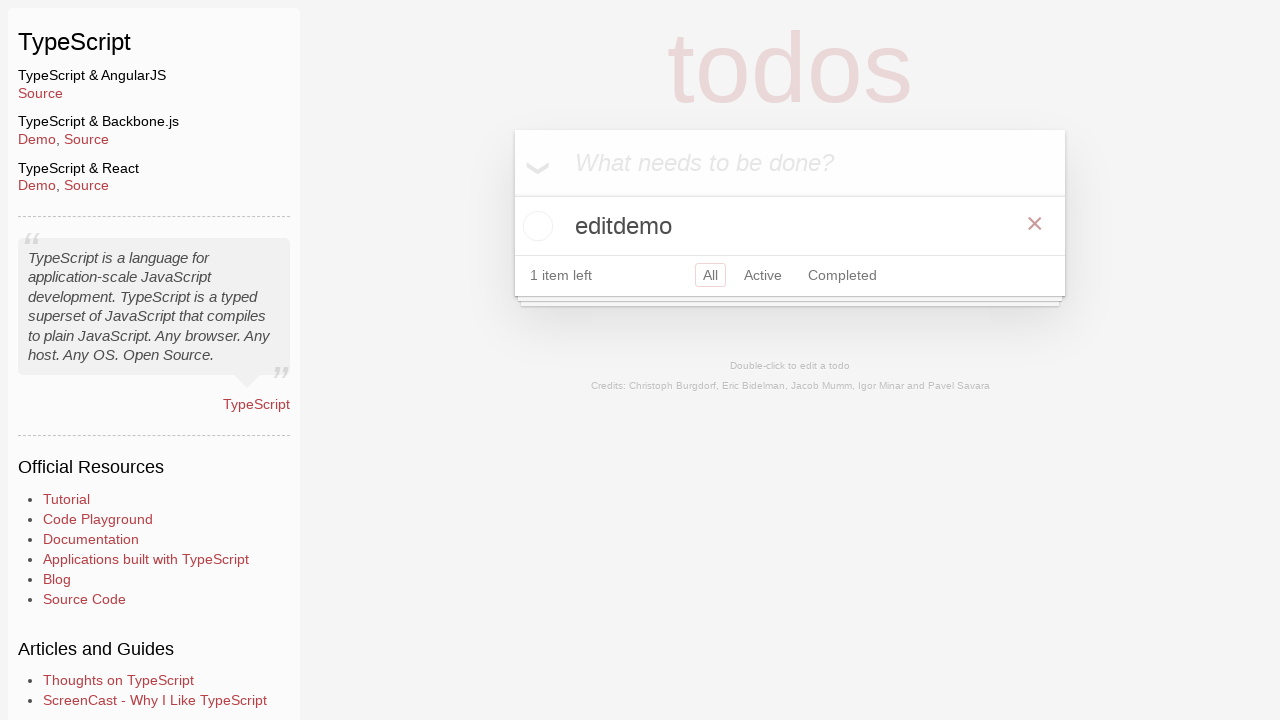

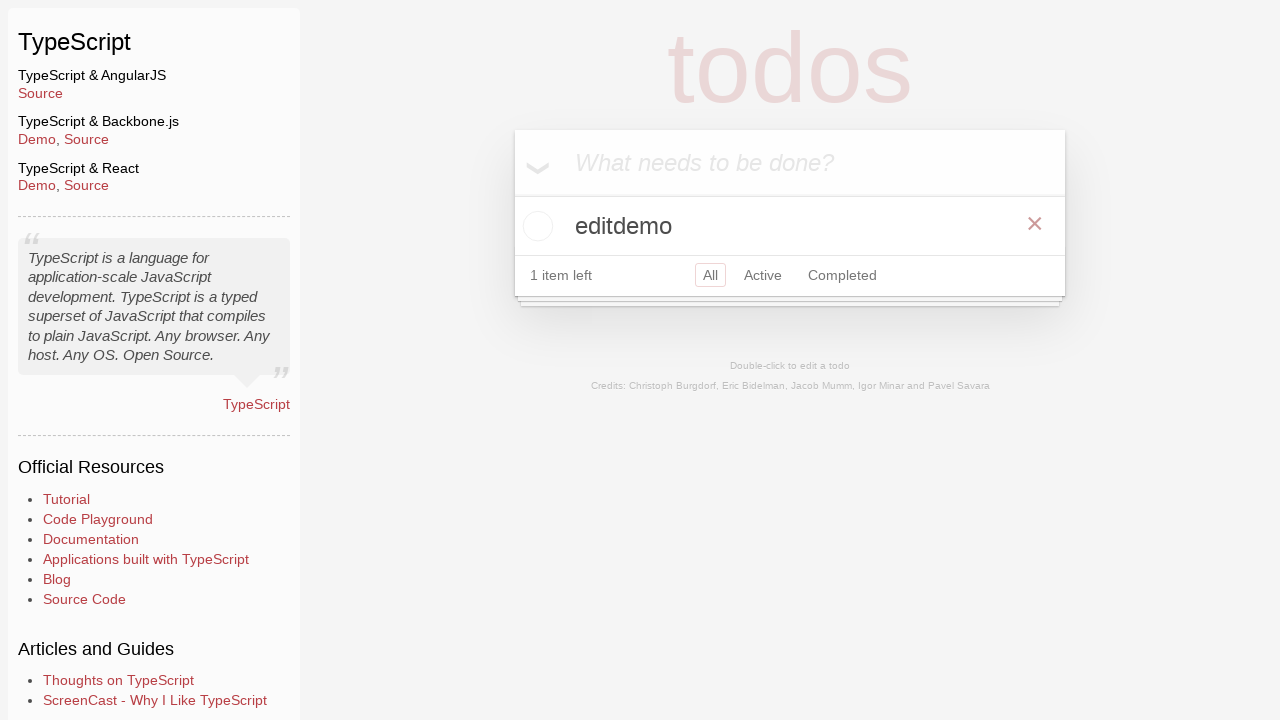